Tests that hovering over the "Contrary" text link displays a tooltip

Starting URL: https://demoqa.com/tool-tips

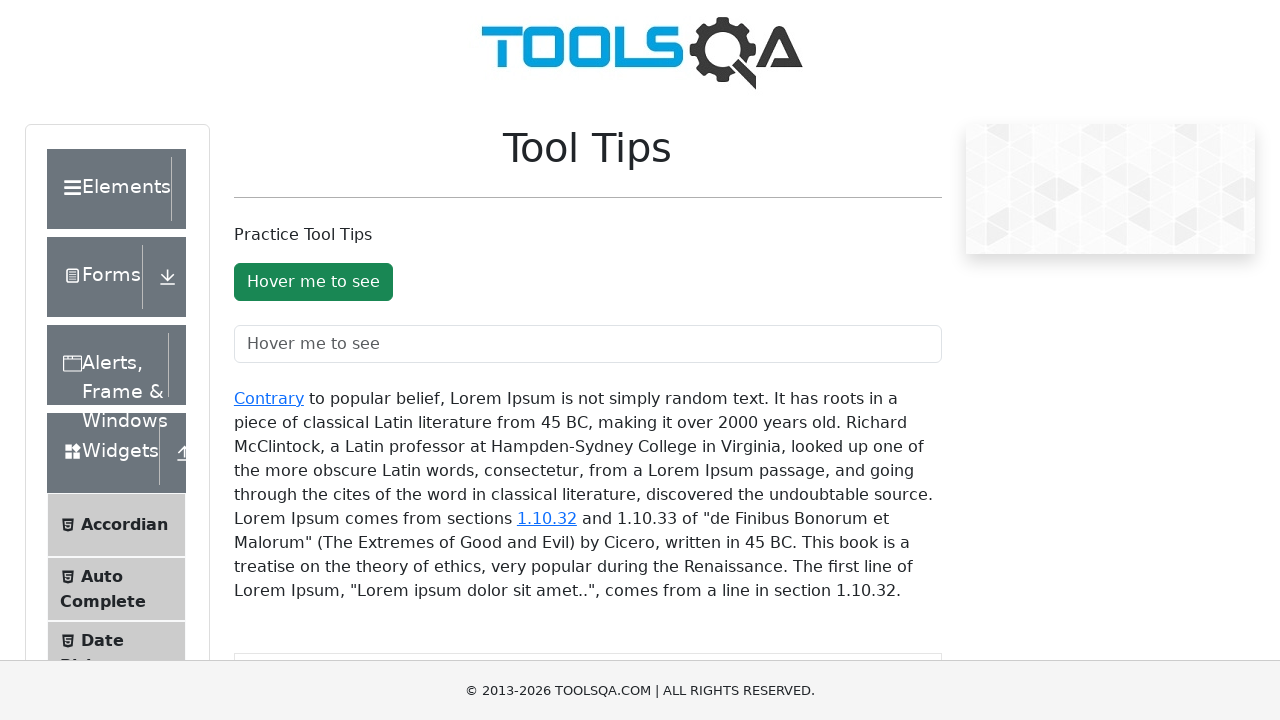

Waited for tooltip container to load
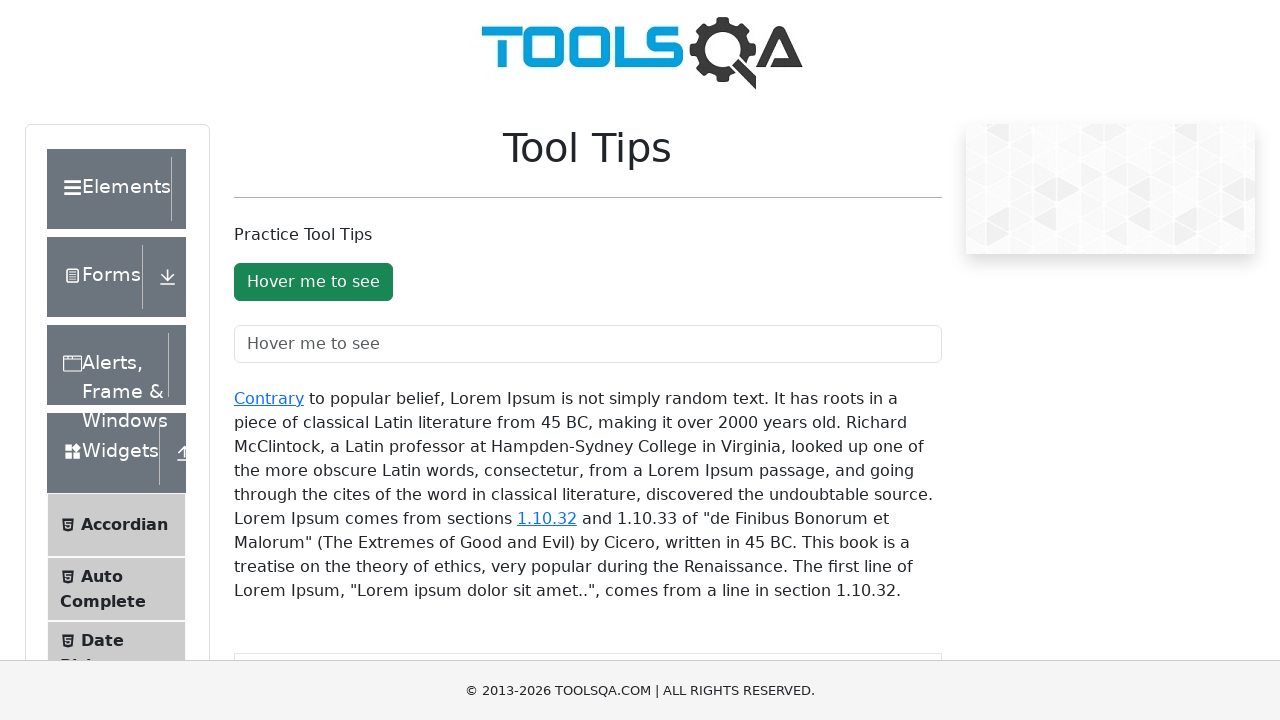

Hovered over the 'Contrary' text link at (269, 398) on a:has-text('Contrary')
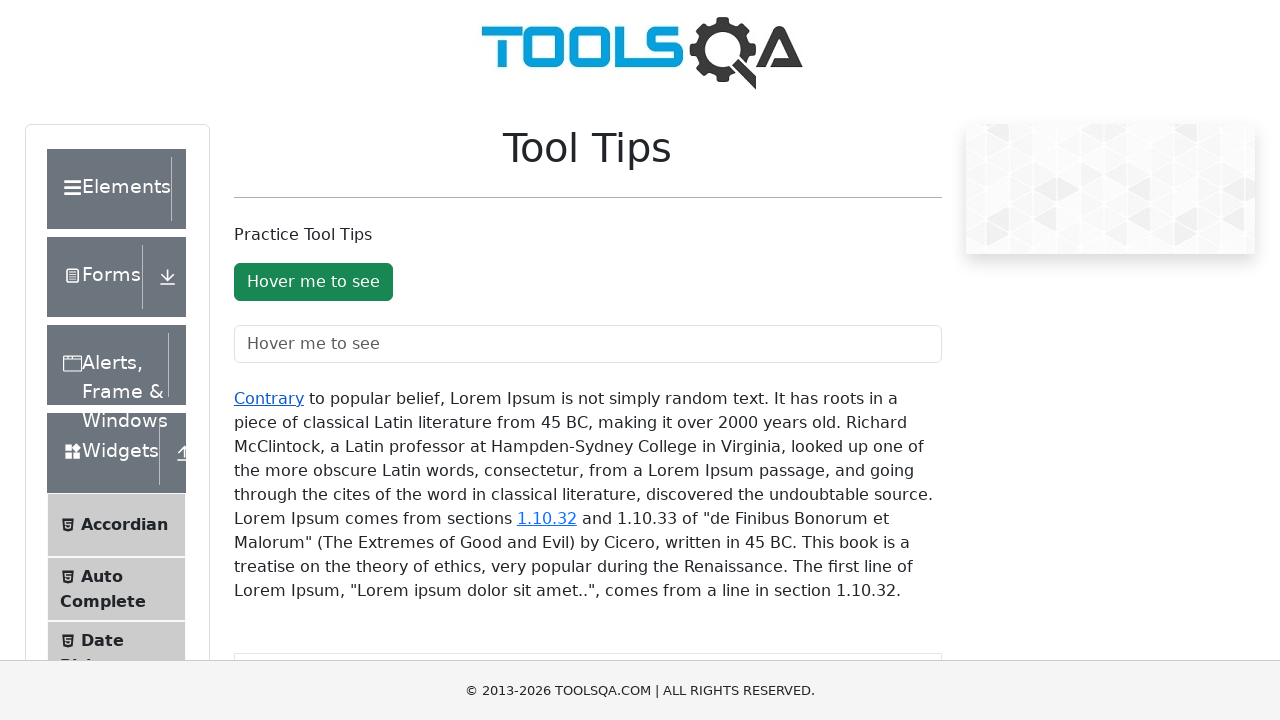

Tooltip appeared on hover
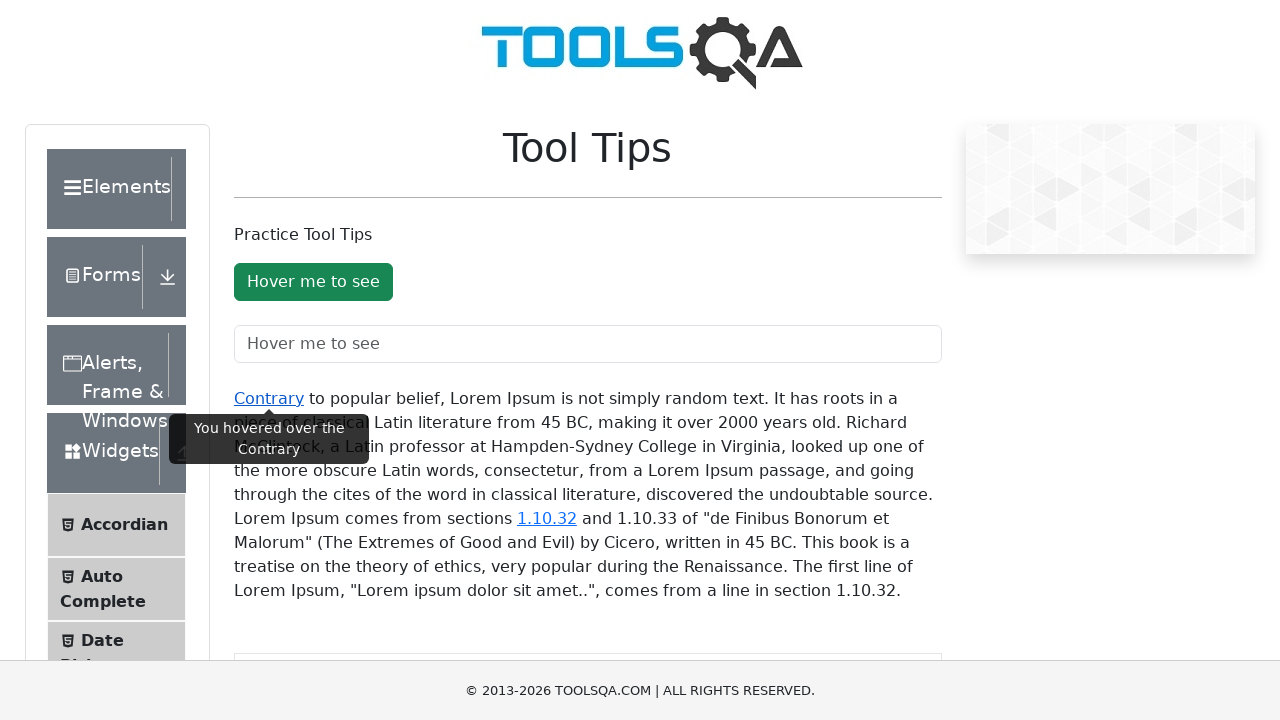

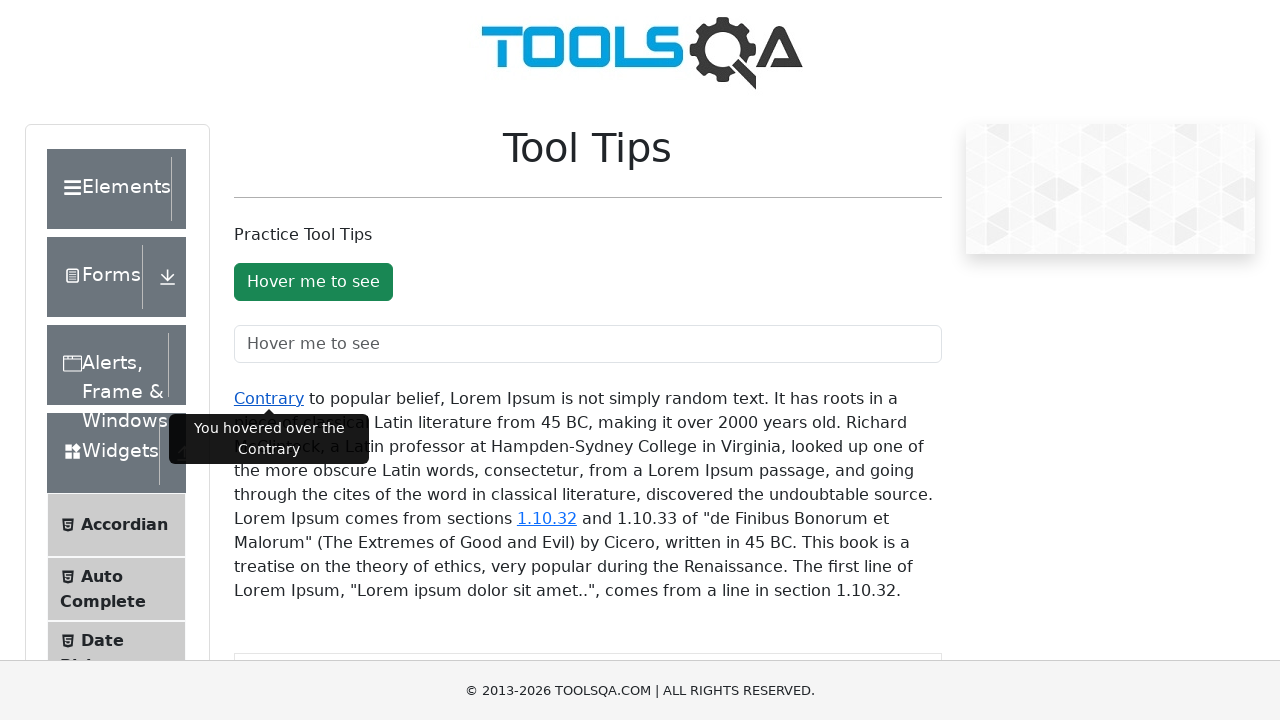